Tests the ability to locate and retrieve text from a "New User Registration" link element on the CMS government portal page

Starting URL: https://portal.cms.gov/portal/

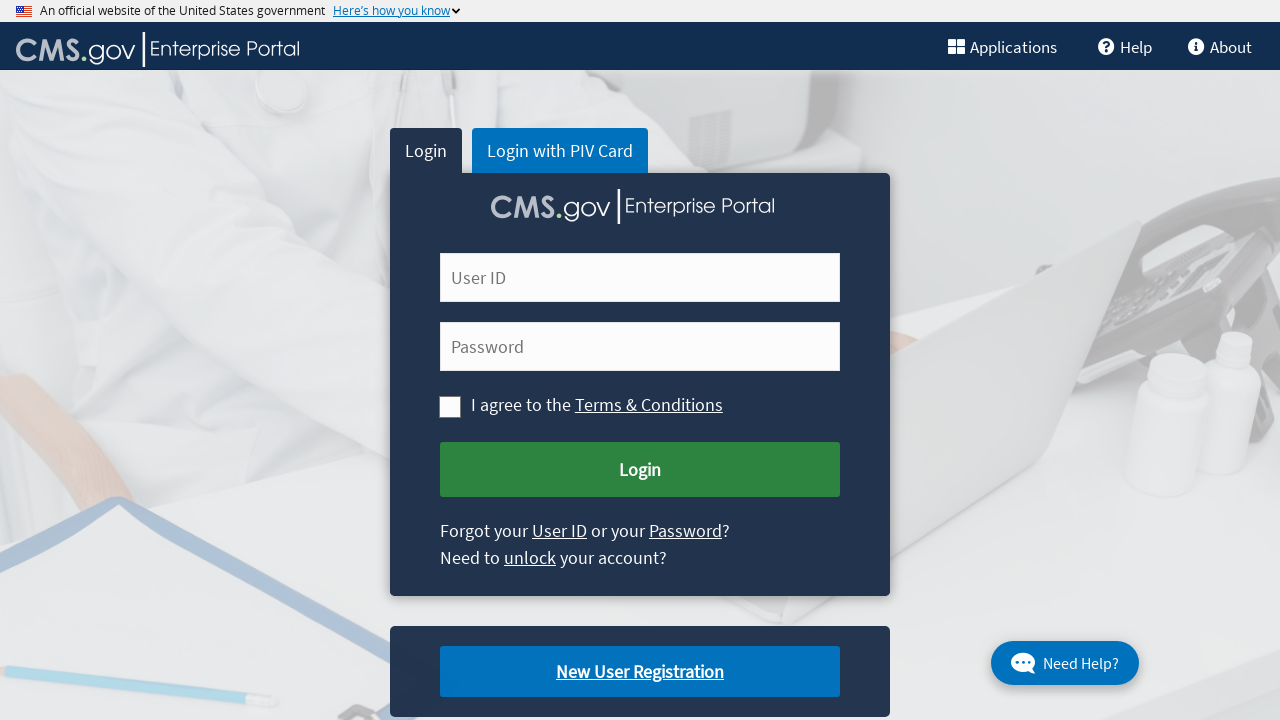

Navigated to CMS government portal home page
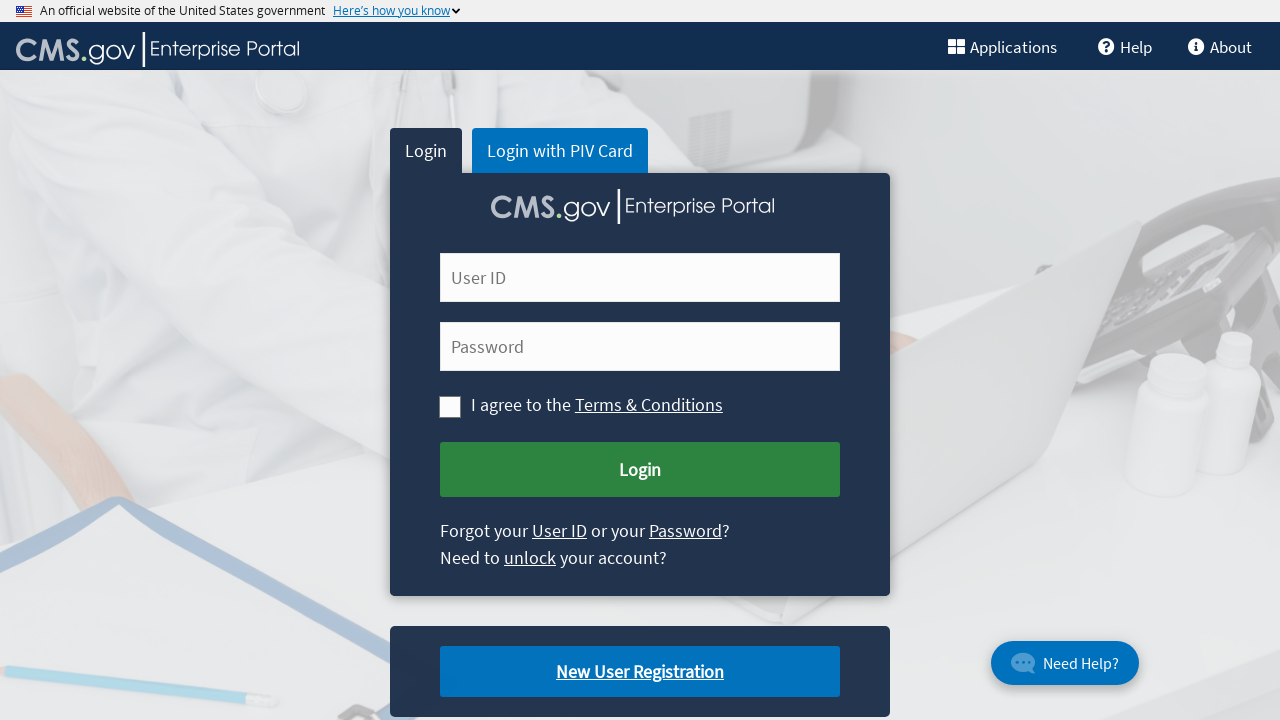

Located 'New User Registration' link element using XPath selector
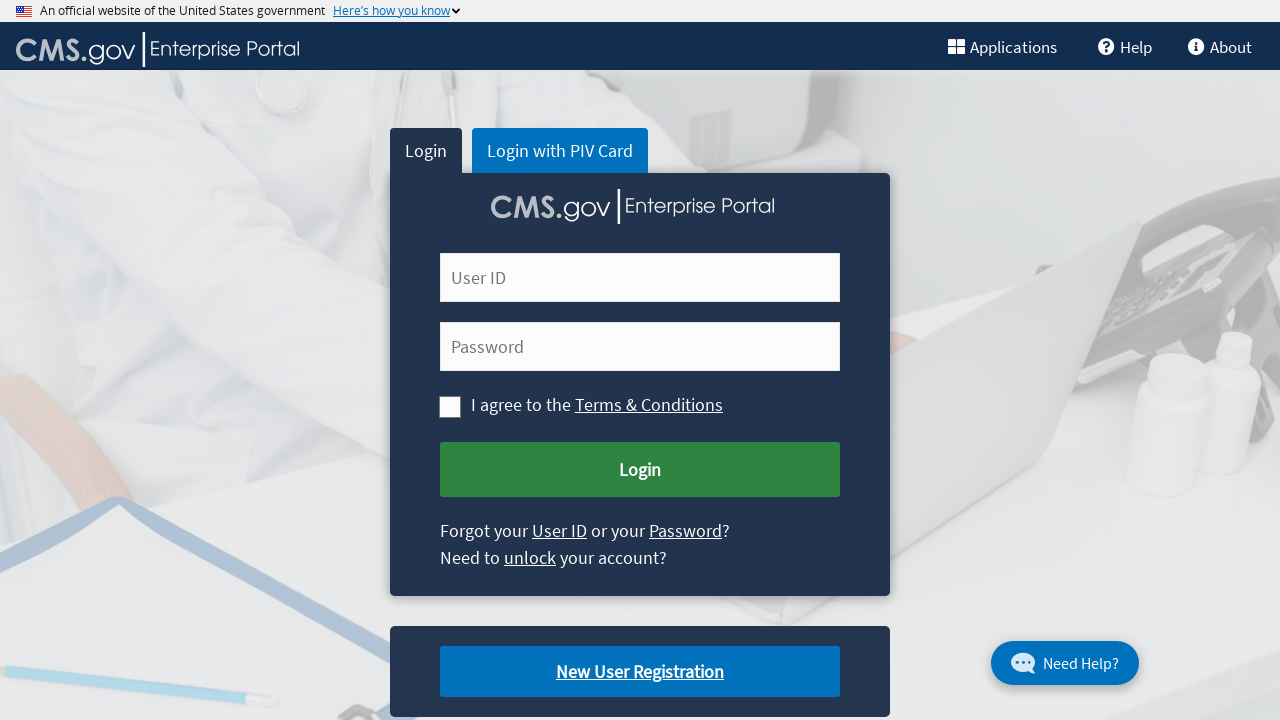

Verified 'New User Registration' link element is visible
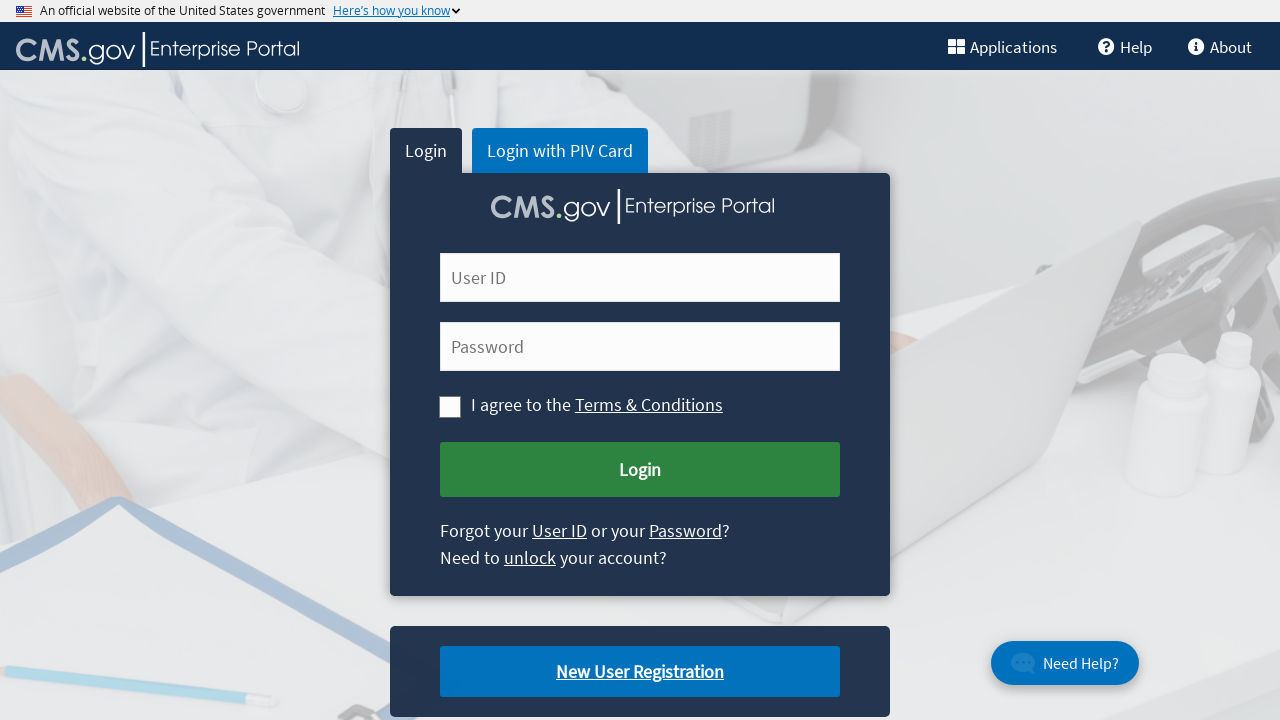

Retrieved text from 'New User Registration' link: 'New User Registration'
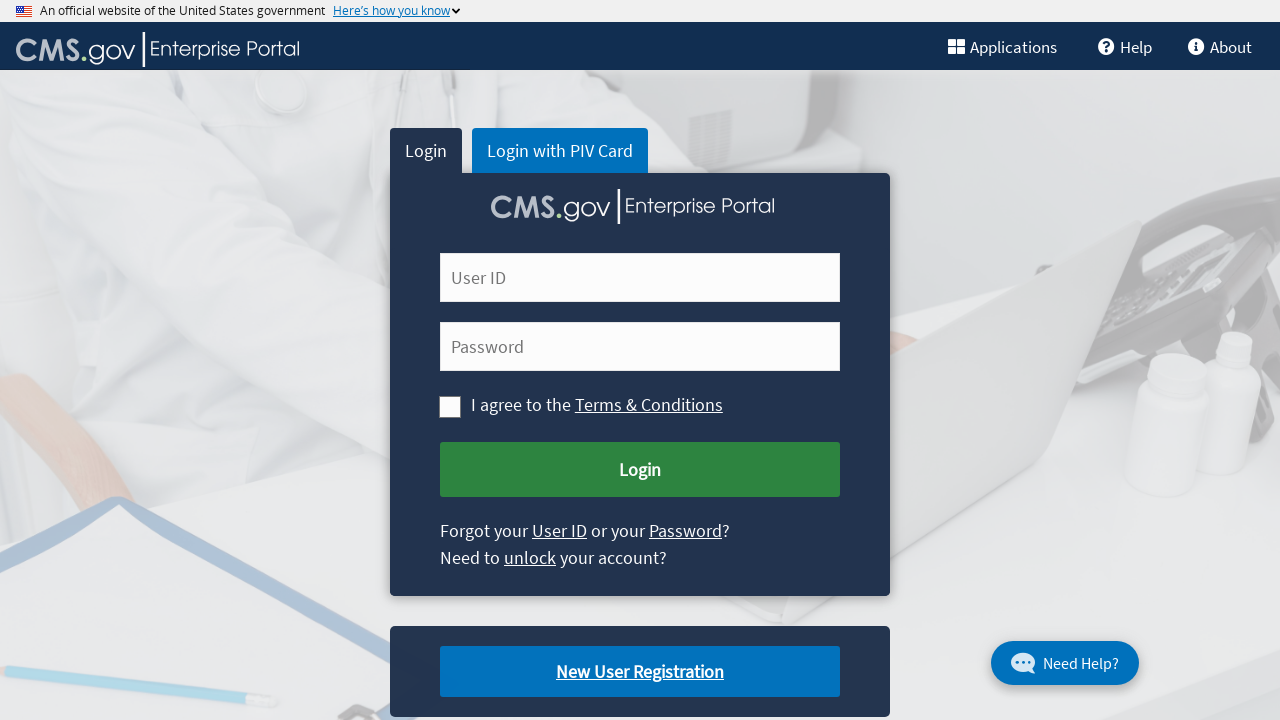

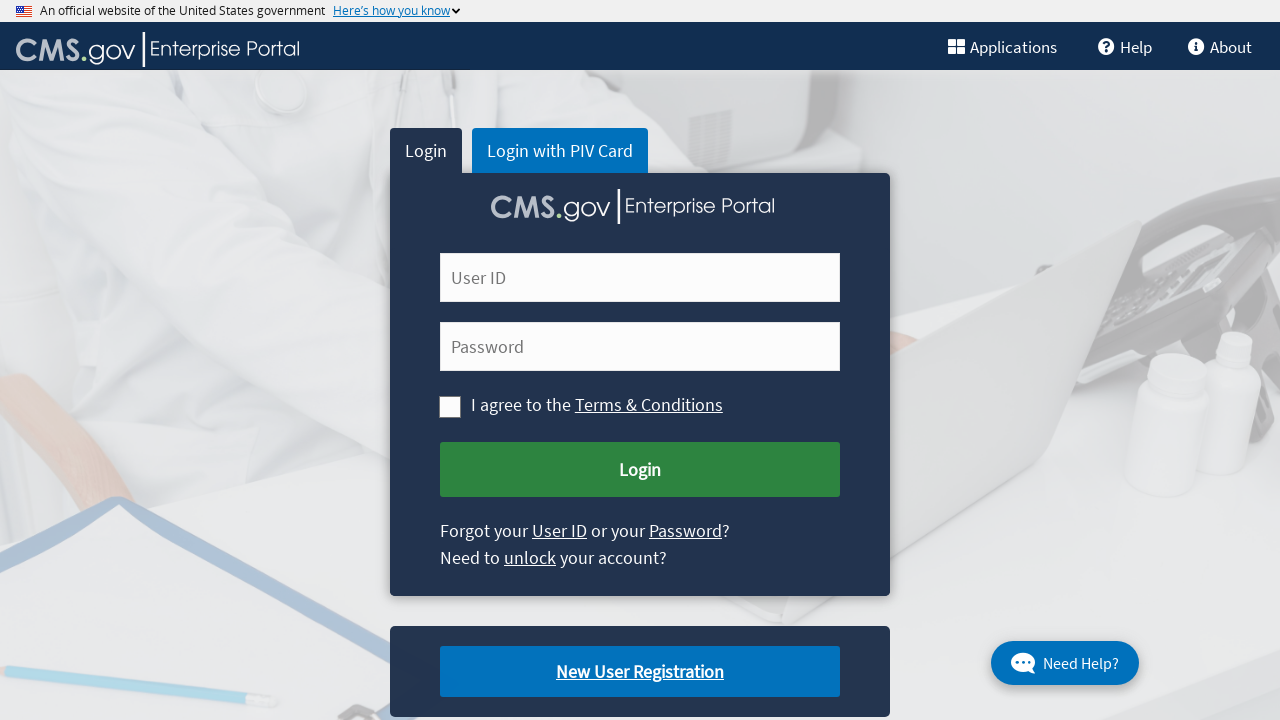